Tests file upload and download functionality by clicking the download button to get a file, then uploading a file using the file input.

Starting URL: https://rahulshettyacademy.com/upload-download-test/

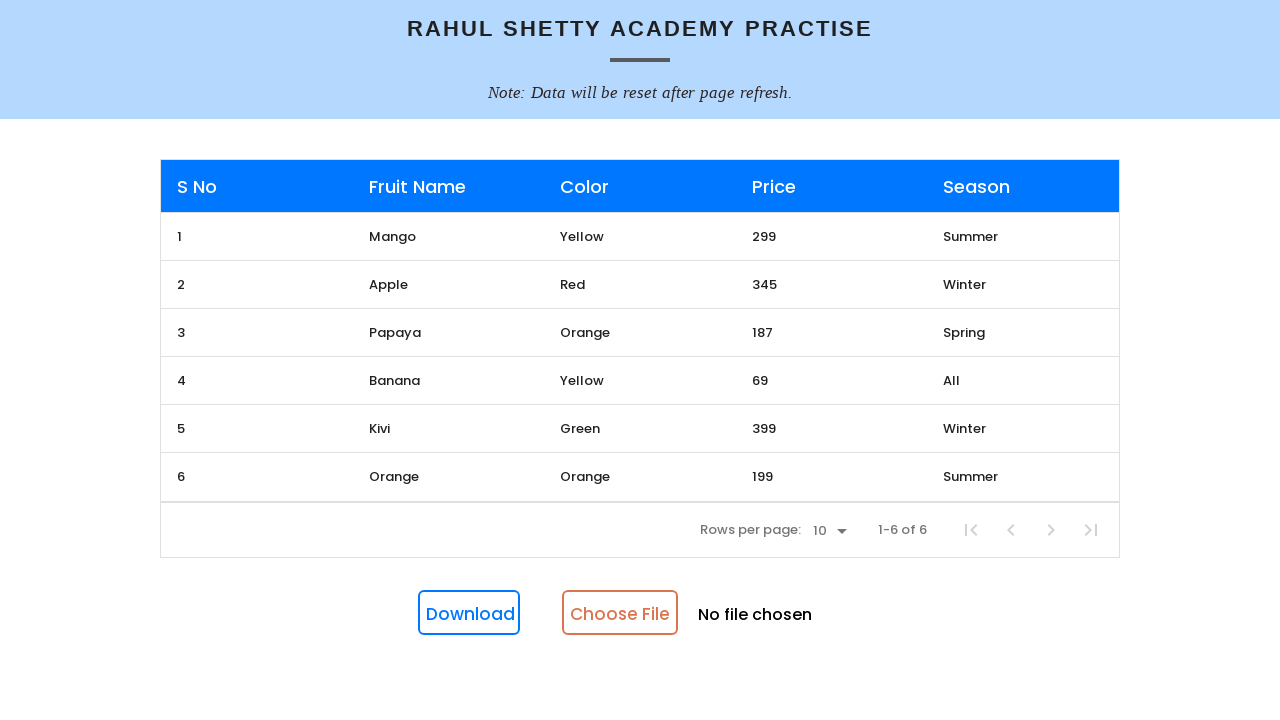

Clicked Download button and captured downloaded file at (469, 613) on internal:role=button[name="Download"i]
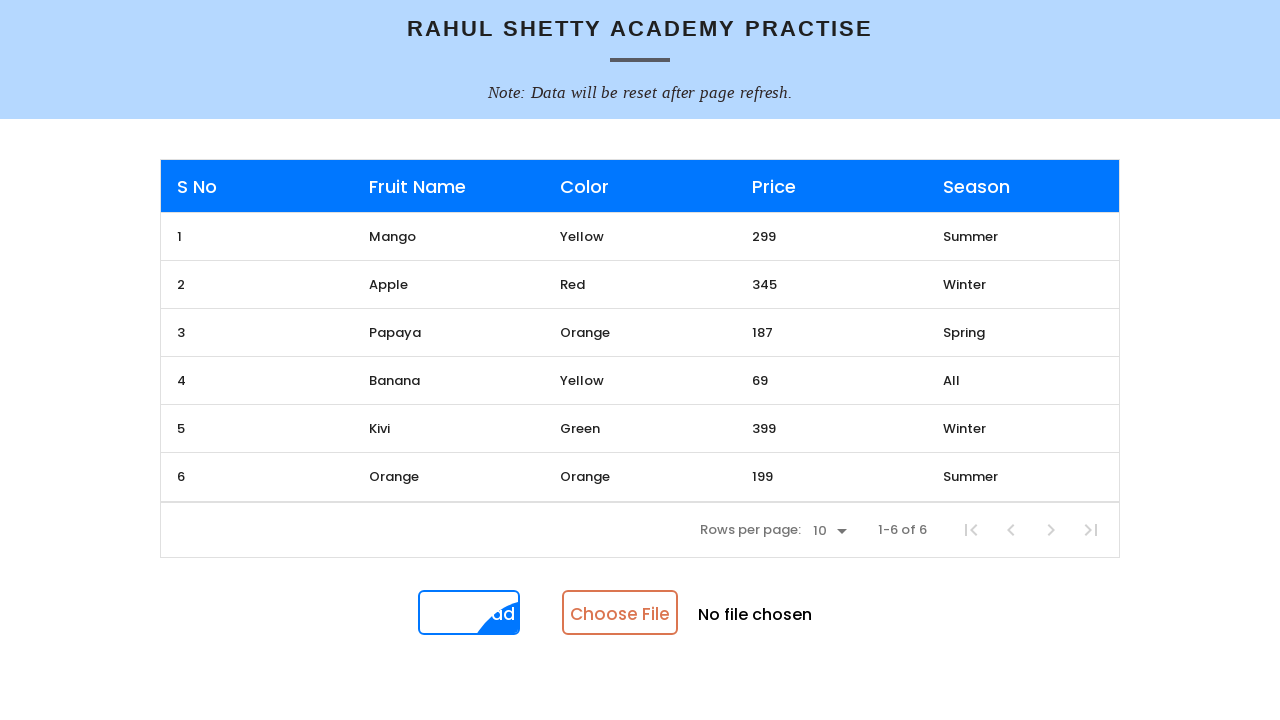

Retrieved path to downloaded Excel file
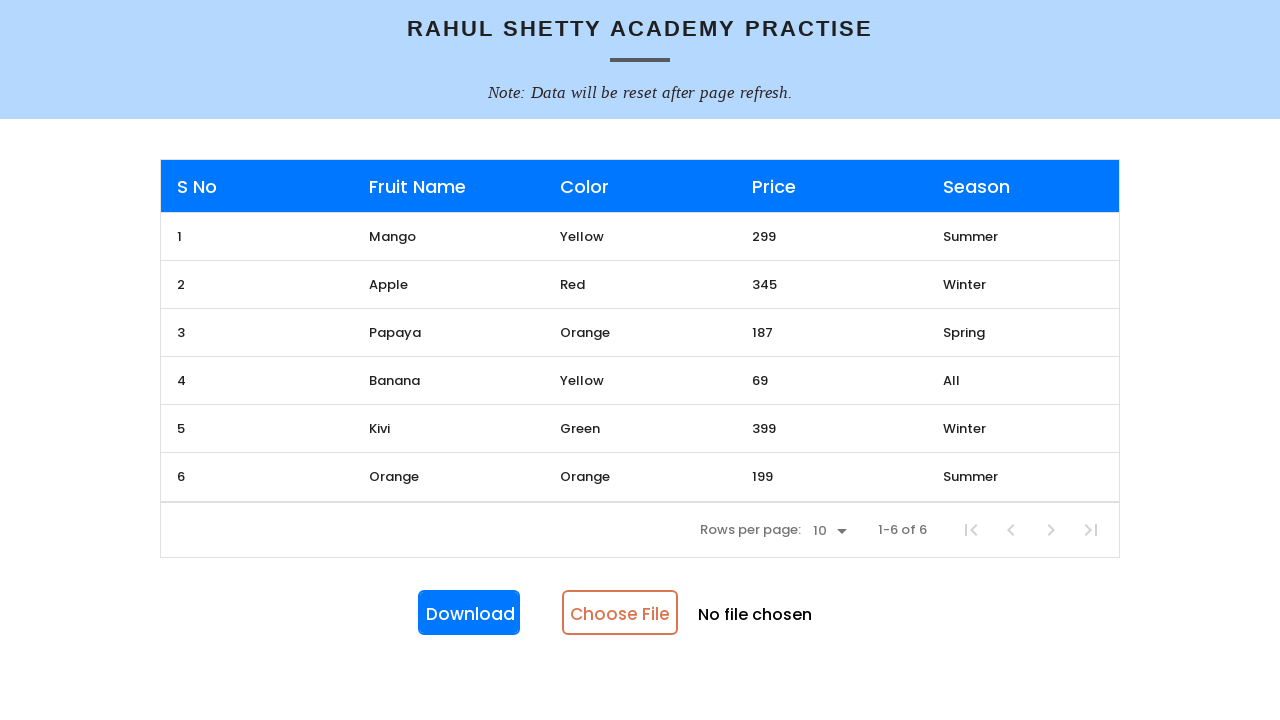

Located file input element
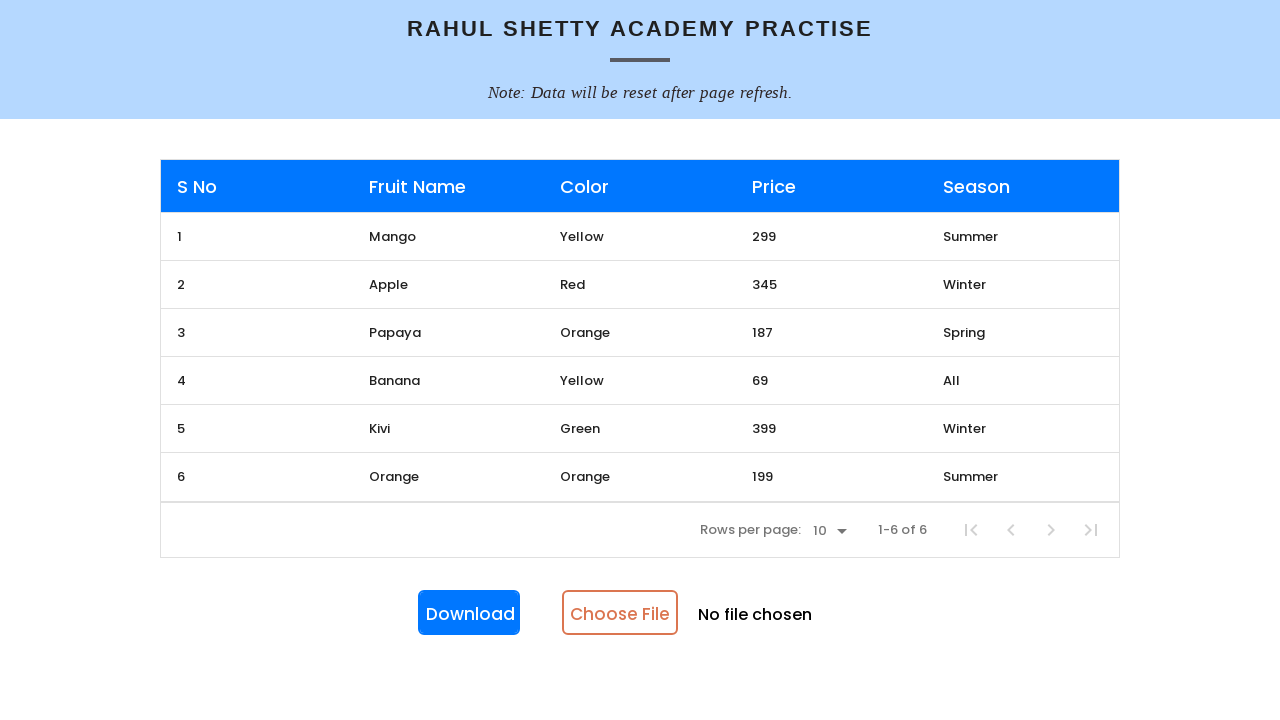

Uploaded the downloaded Excel file using file input
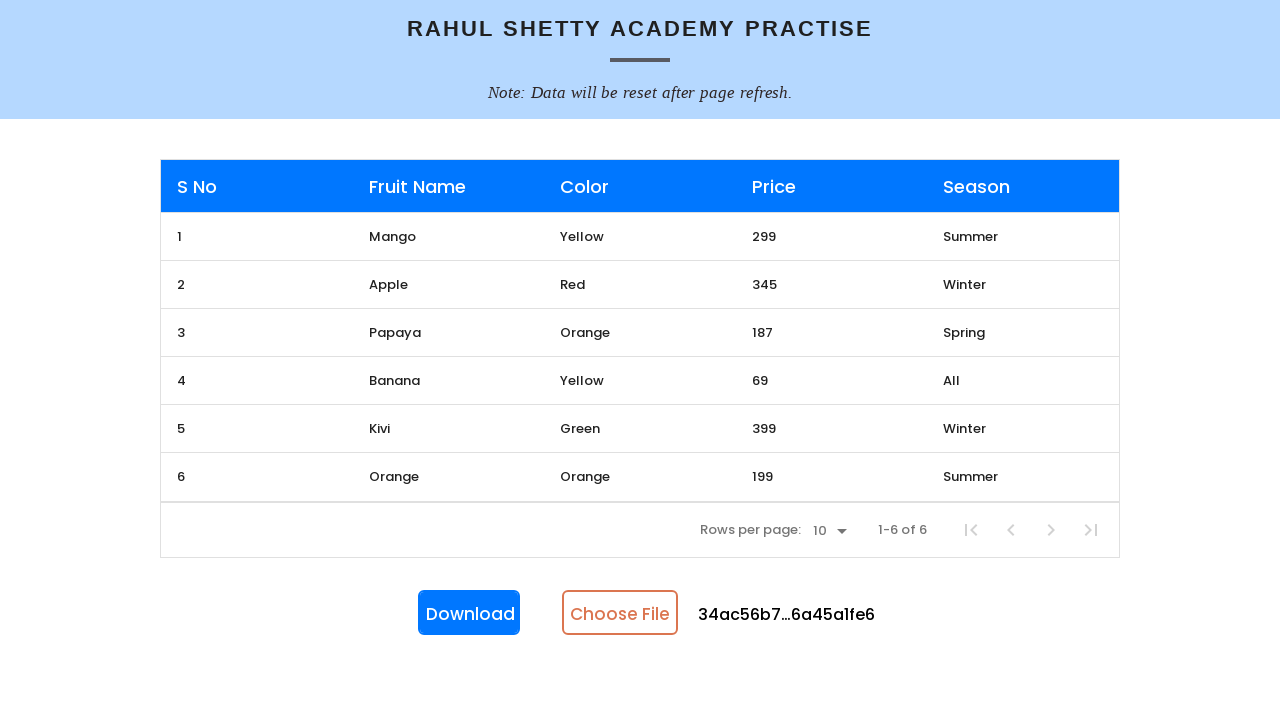

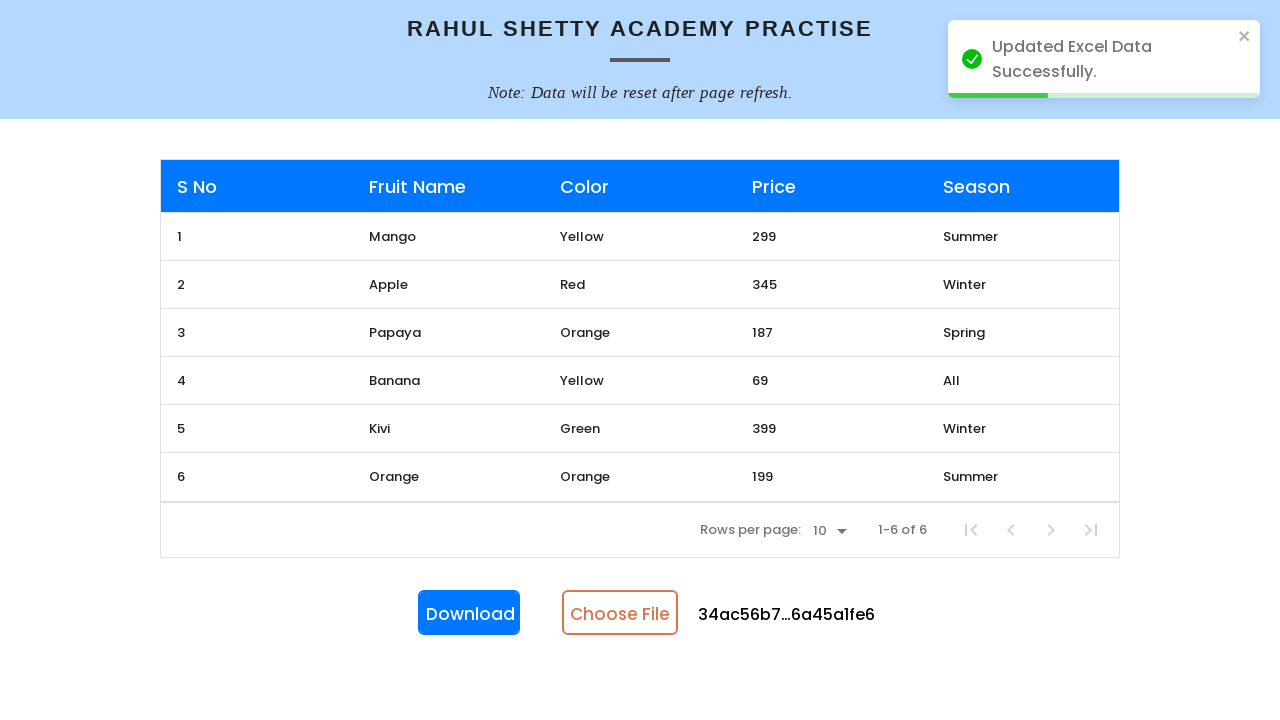